Tests a registration form by selecting radio buttons, checkboxes, dropdown options for skills and date, and filling password fields

Starting URL: http://demo.automationtesting.in/Register.html

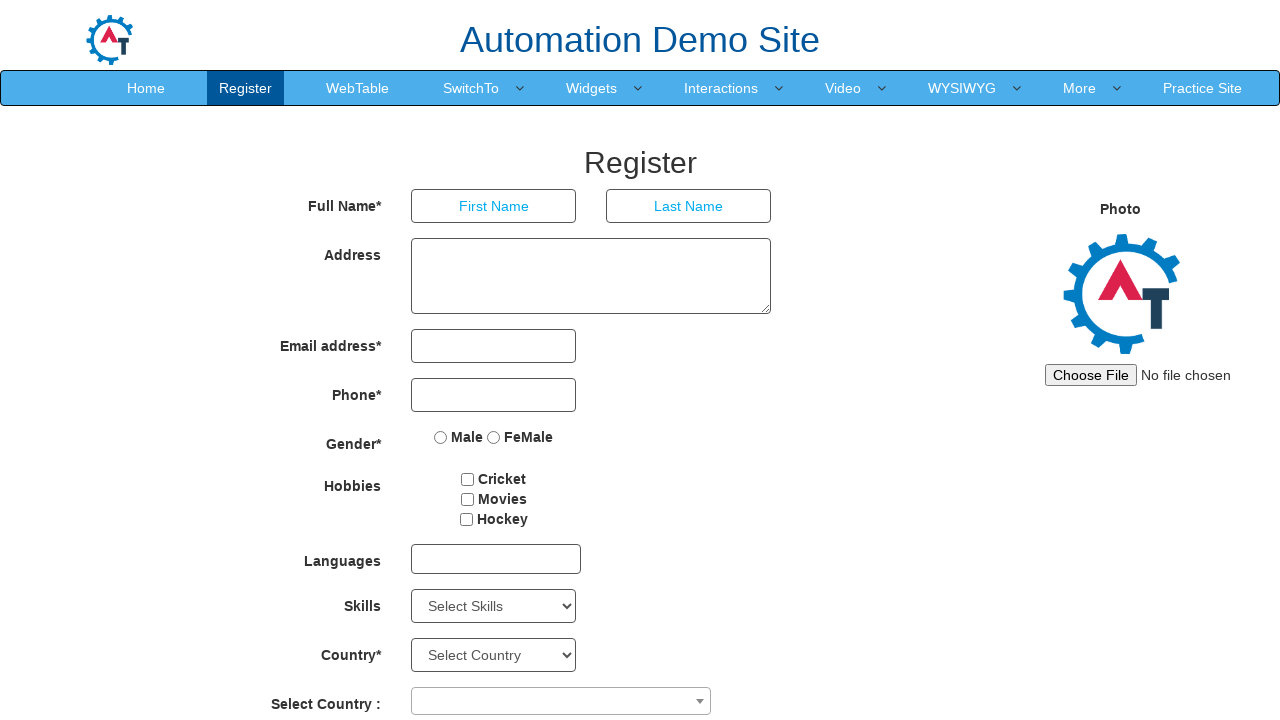

Clicked radio button option at (441, 437) on input[name='radiooptions']
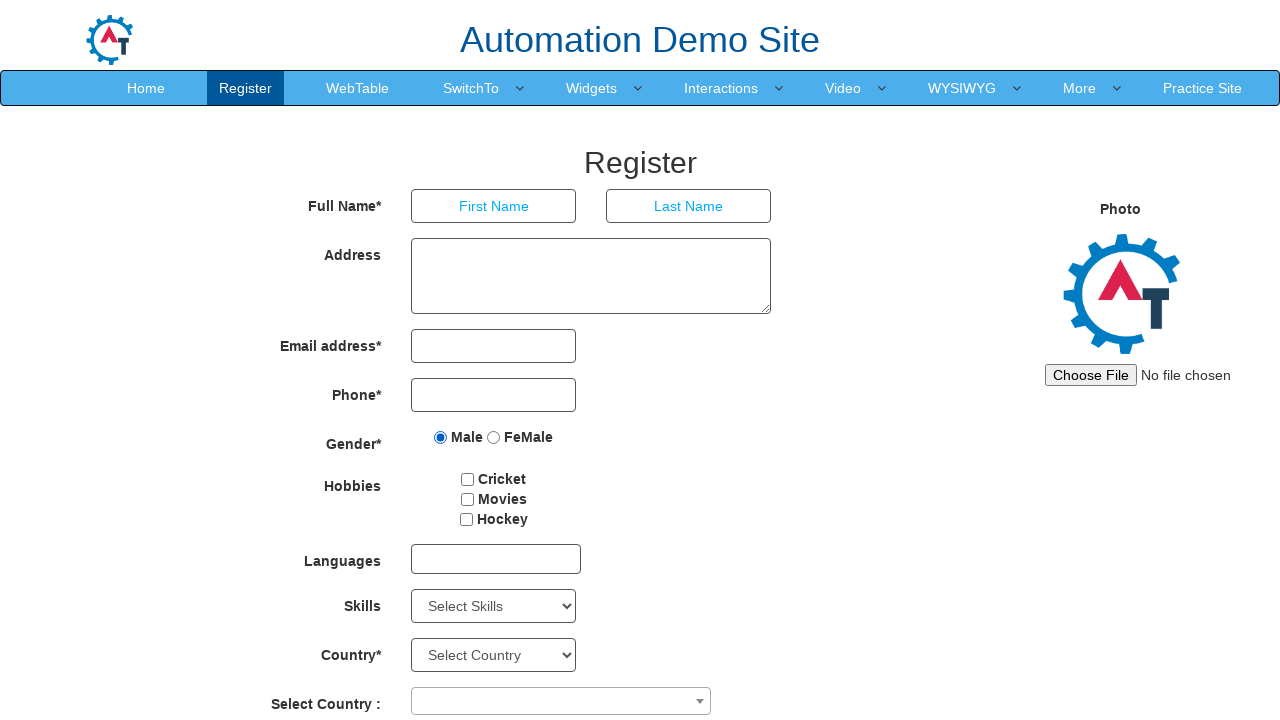

Clicked checkbox at (468, 479) on #checkbox1
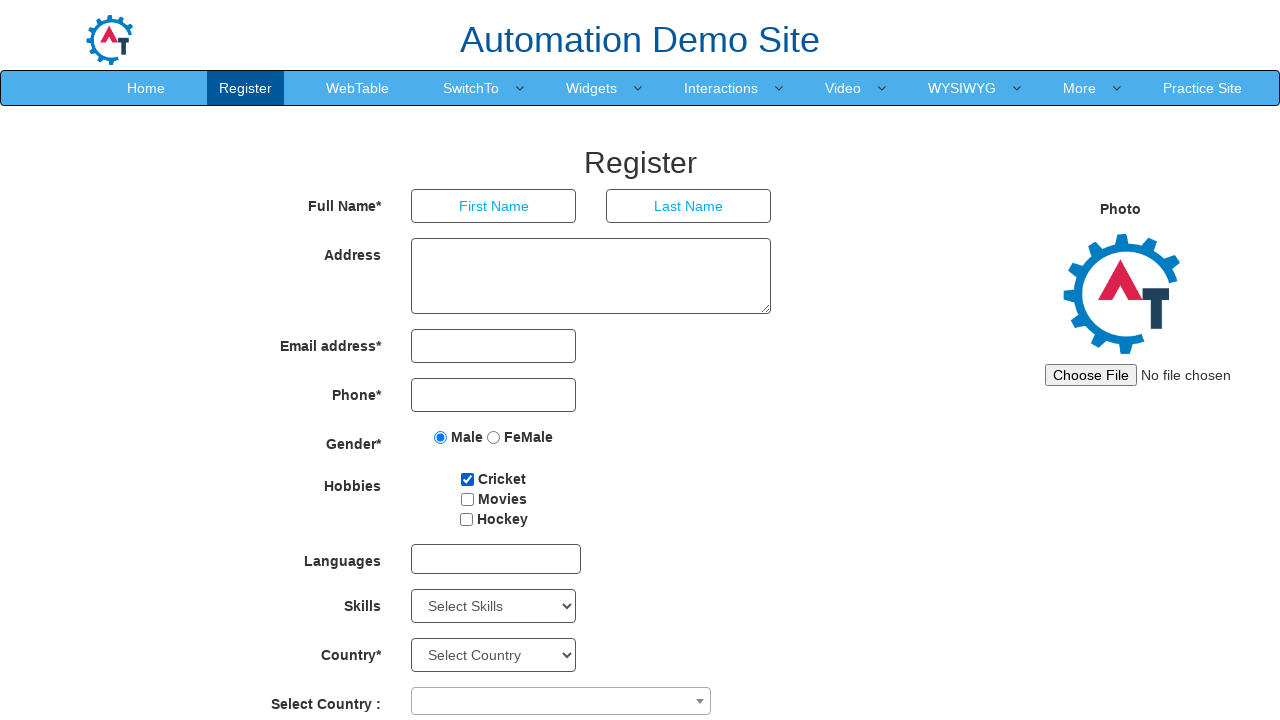

Selected Adobe Photoshop from skills dropdown on #Skills
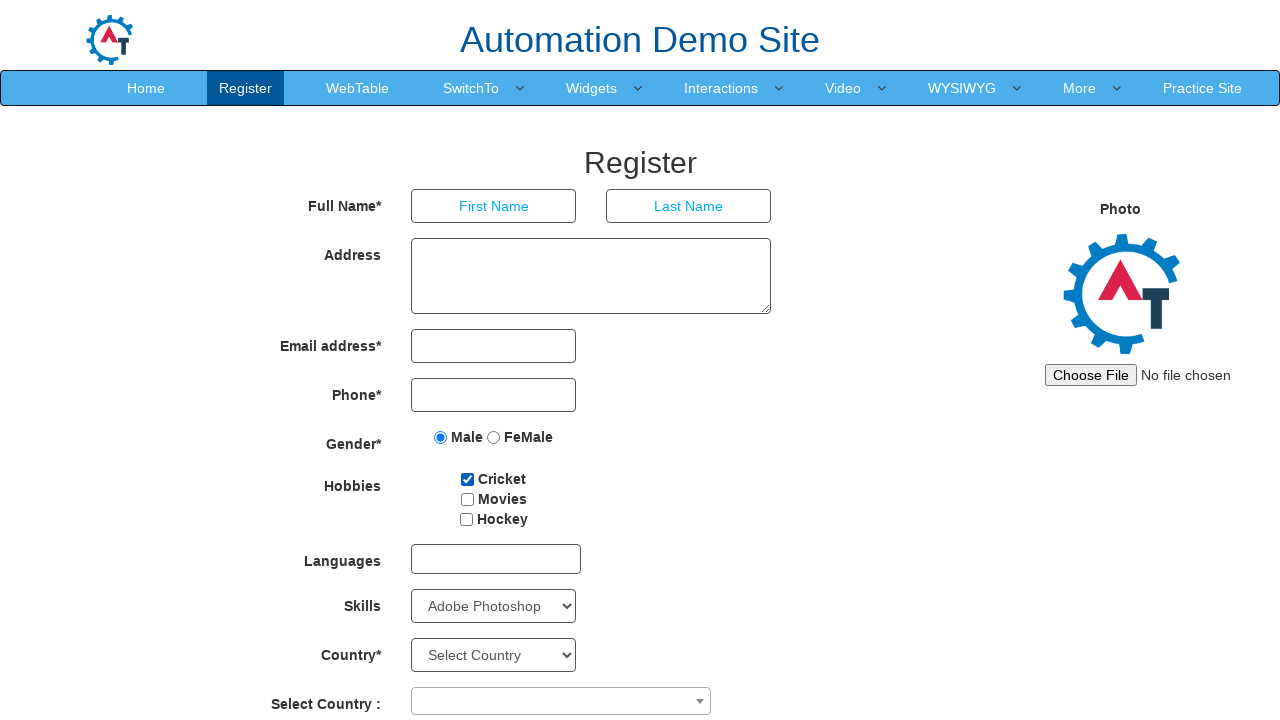

Selected year 1996 from year dropdown on #yearbox
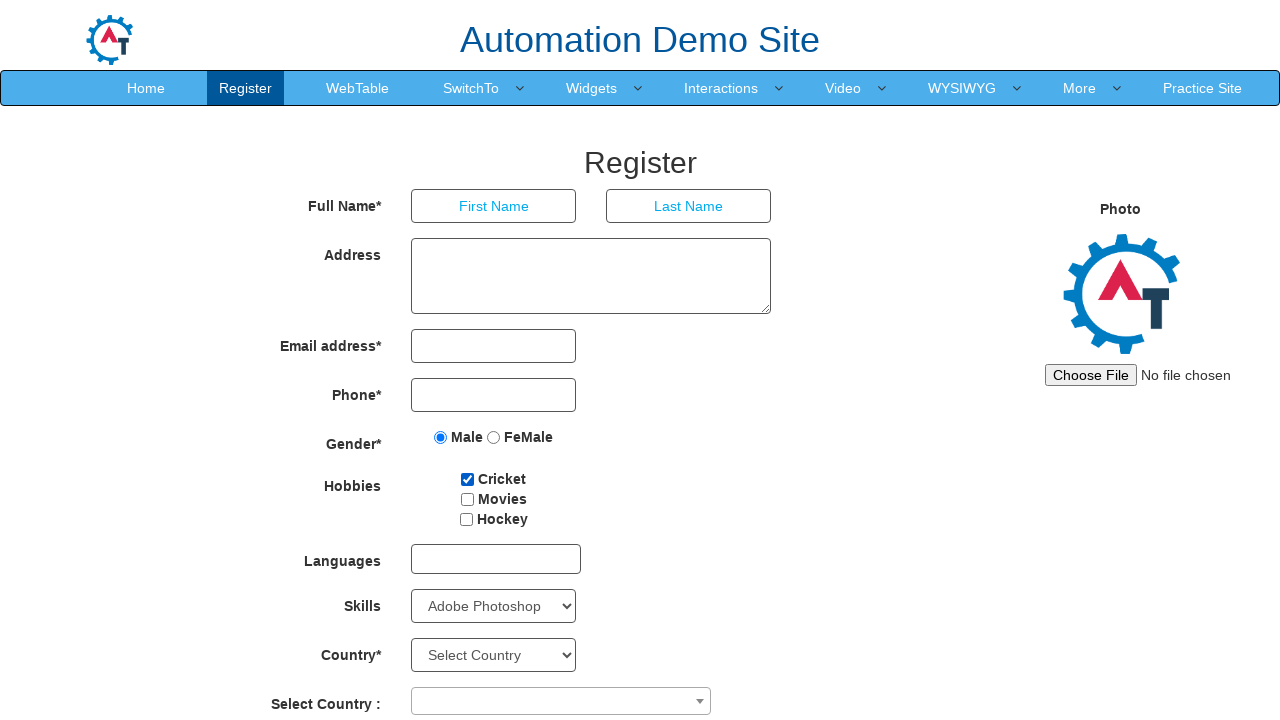

Selected day 25 from day dropdown on #daybox
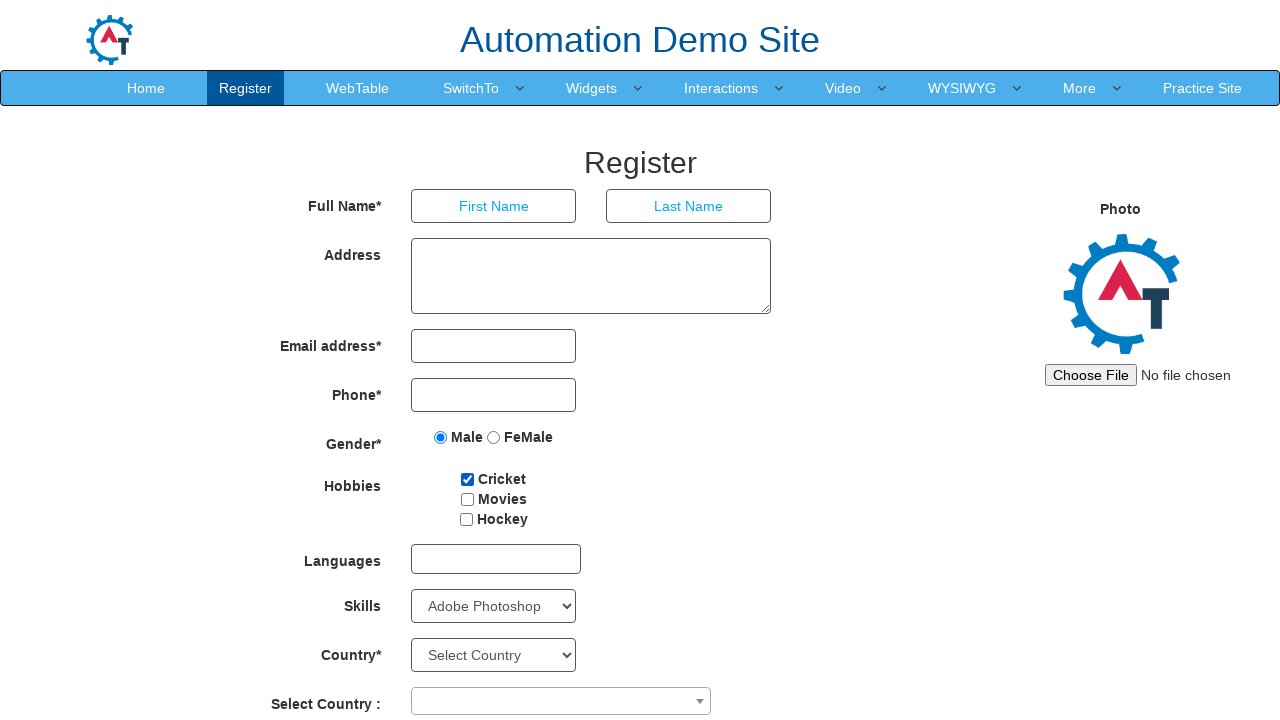

Filled first password field with value on #firstpassword
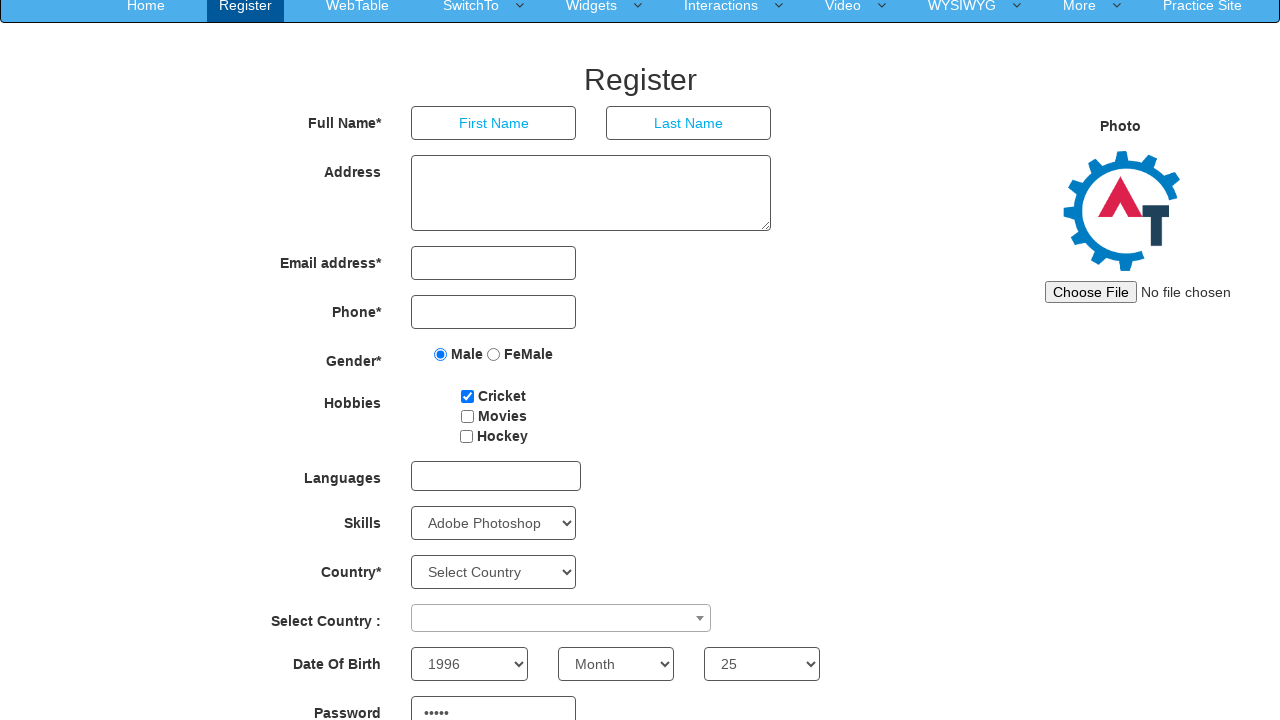

Filled confirm password field with value on #secondpassword
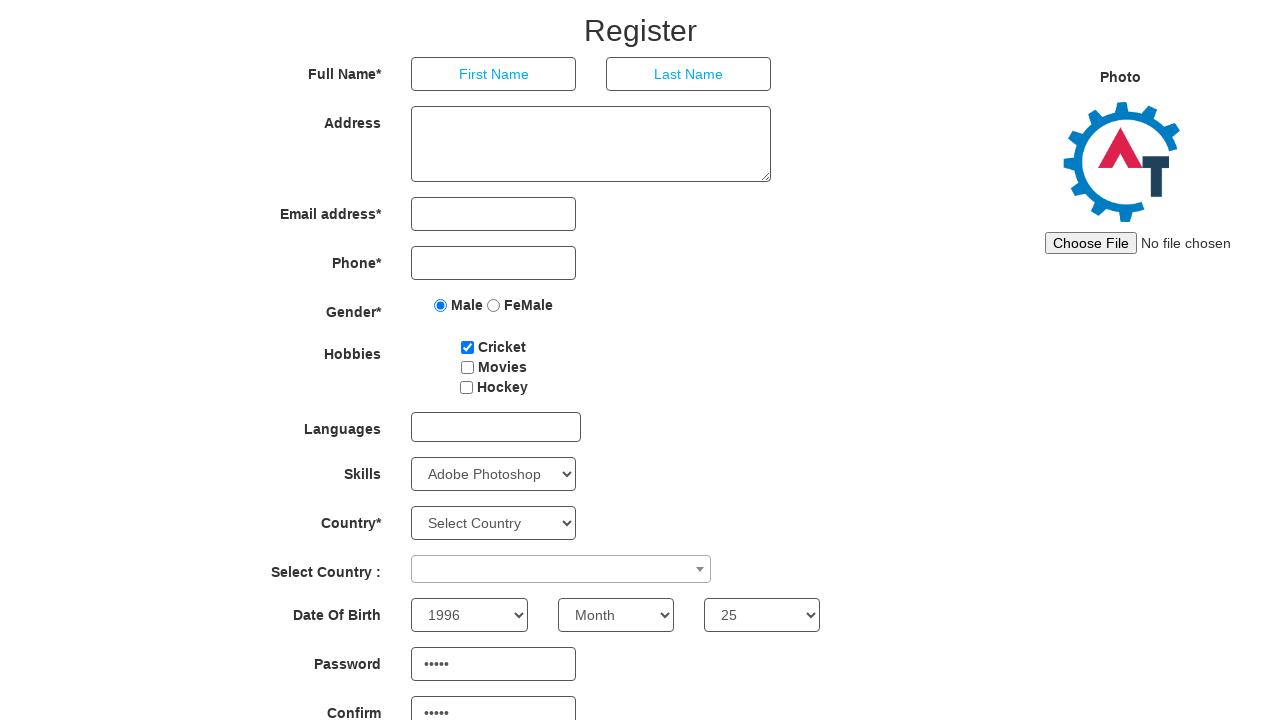

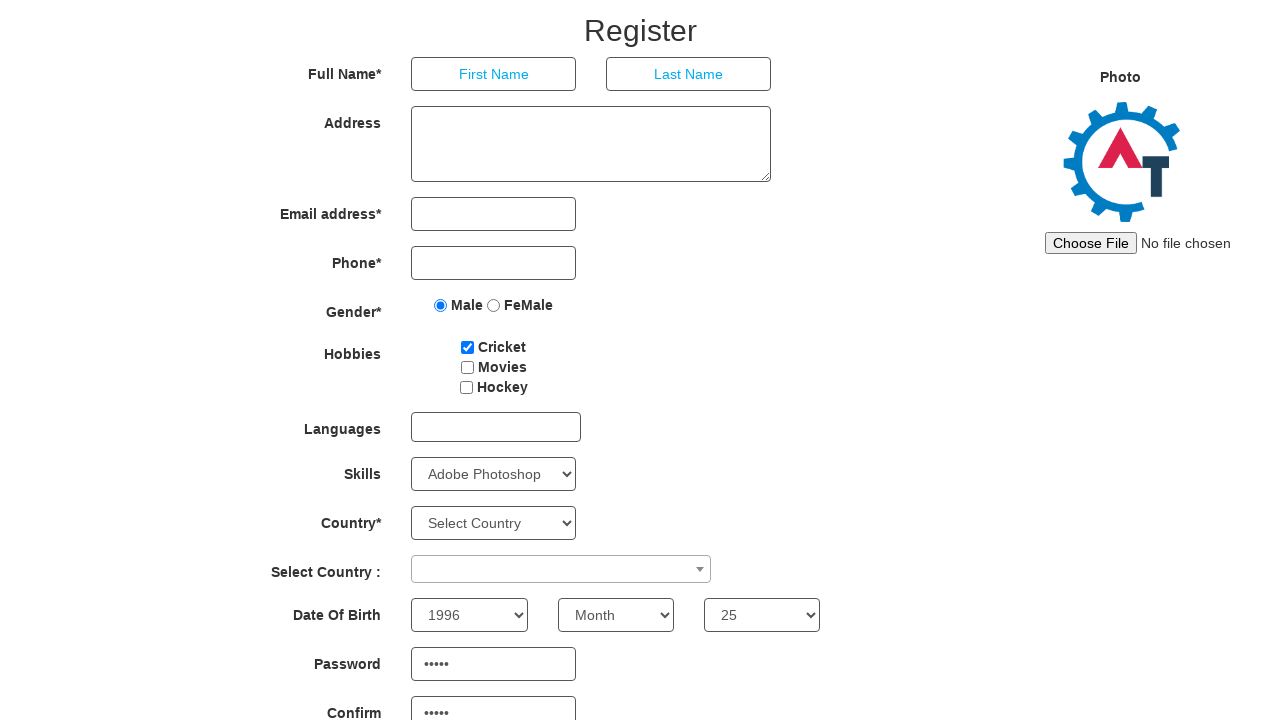